Tests the practice form on DemoQA by filling out all fields including name, email, gender, mobile number, date of birth picker, current address, and submitting the form.

Starting URL: https://demoqa.com/automation-practice-form

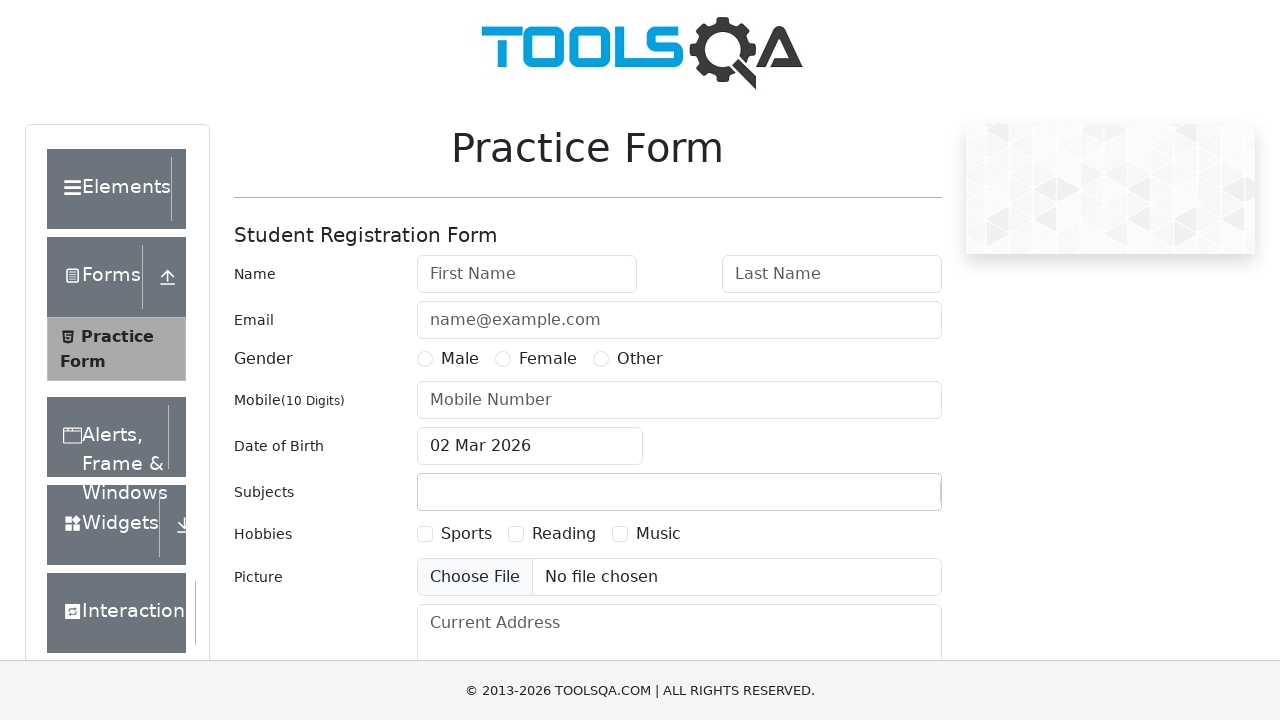

Filled first name field with 'champ' on input#firstName
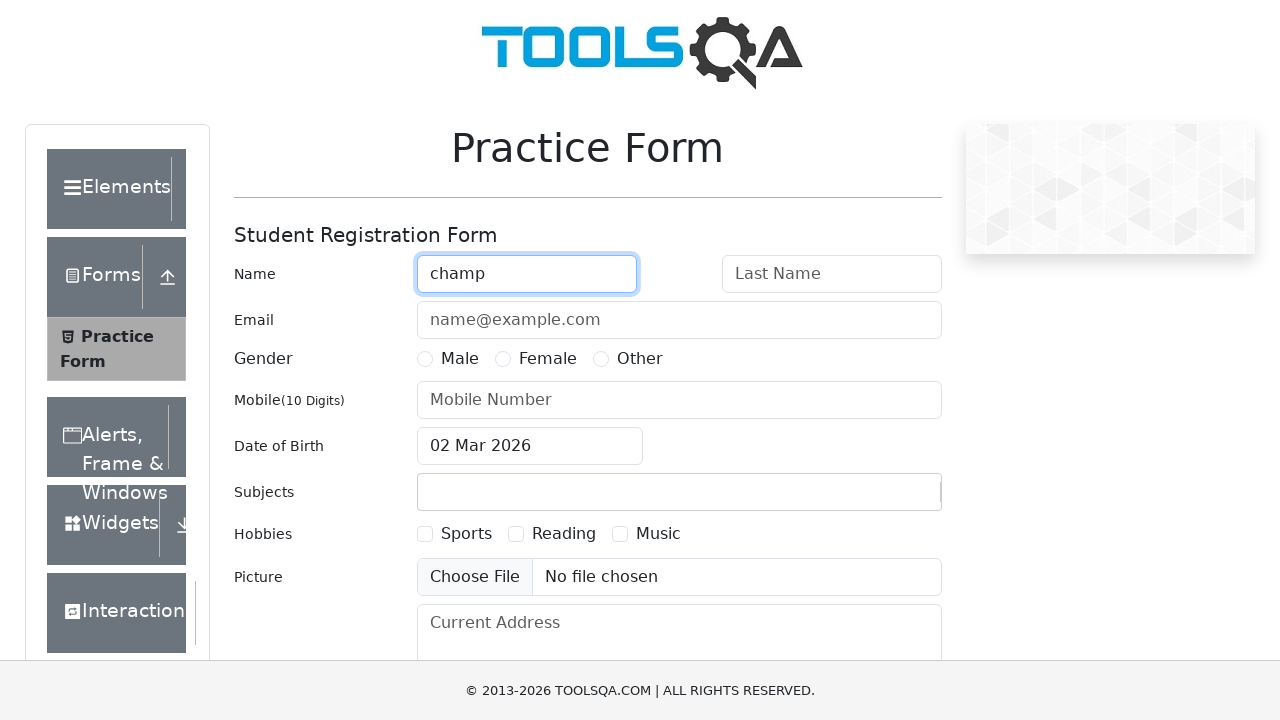

Filled last name field with 'kumar' on input#lastName
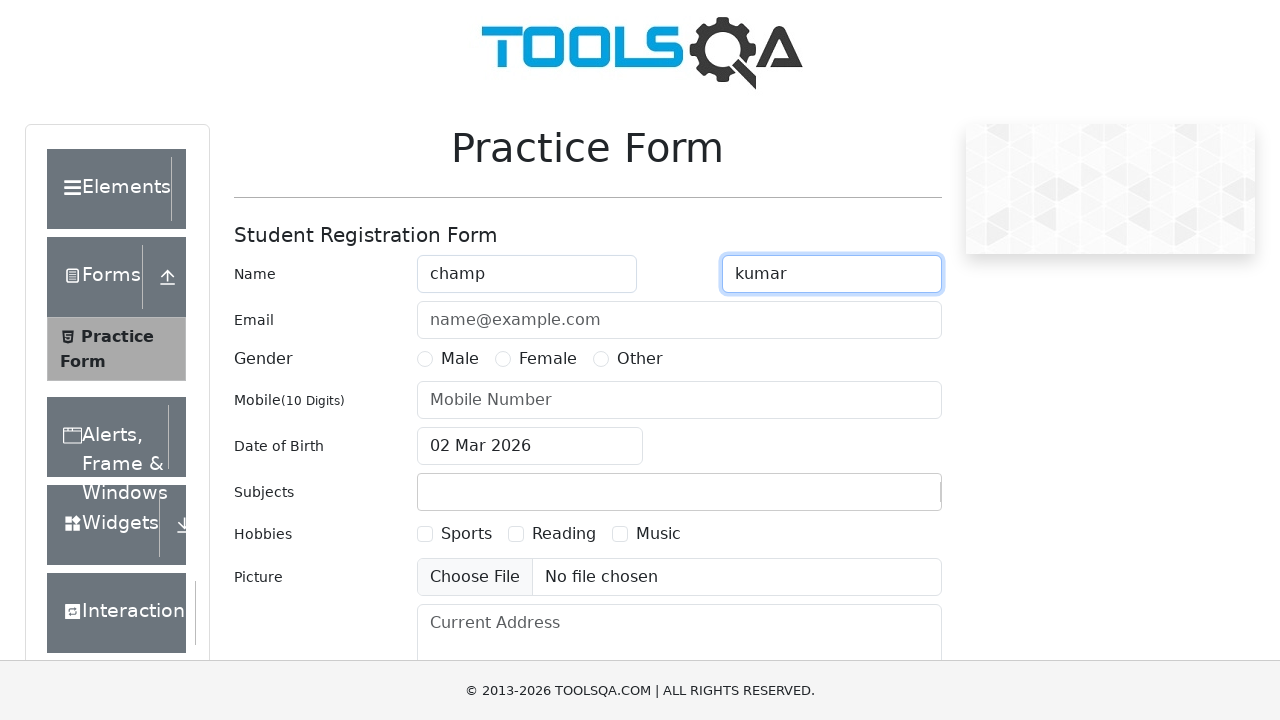

Filled email field with 'user@gmail.com' on input#userEmail
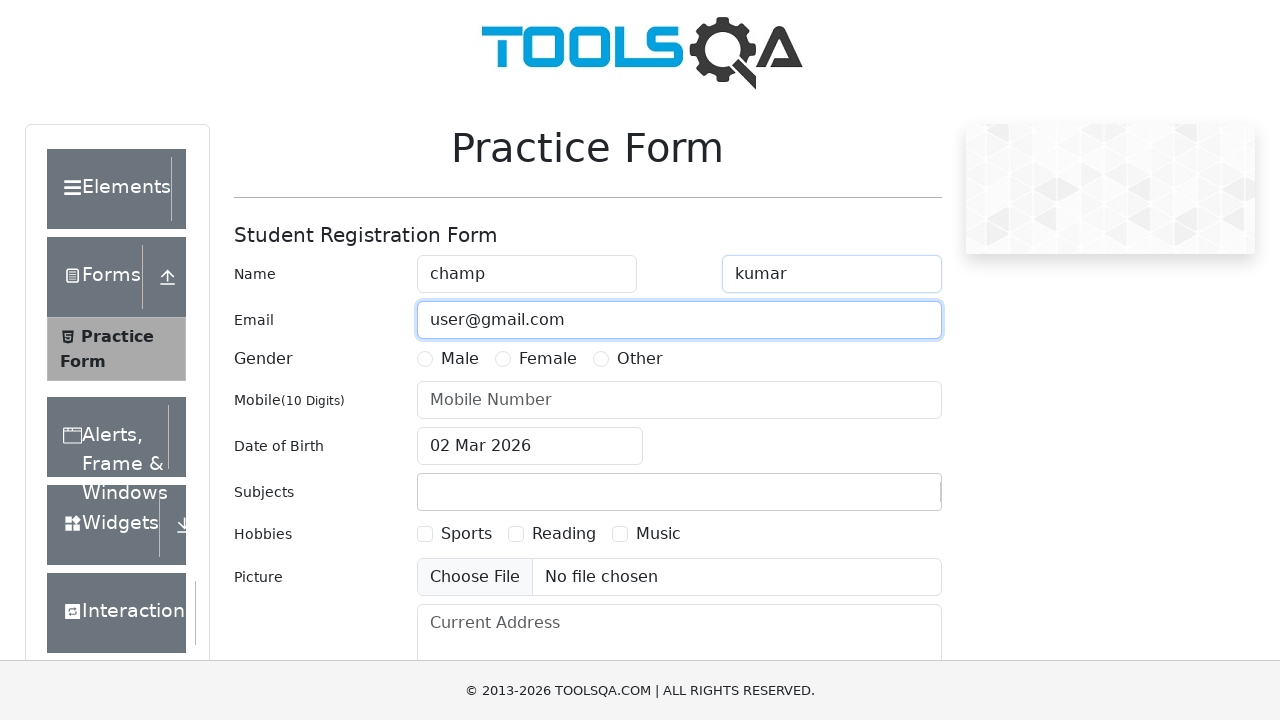

Selected Male gender option at (460, 359) on label:text('Male')
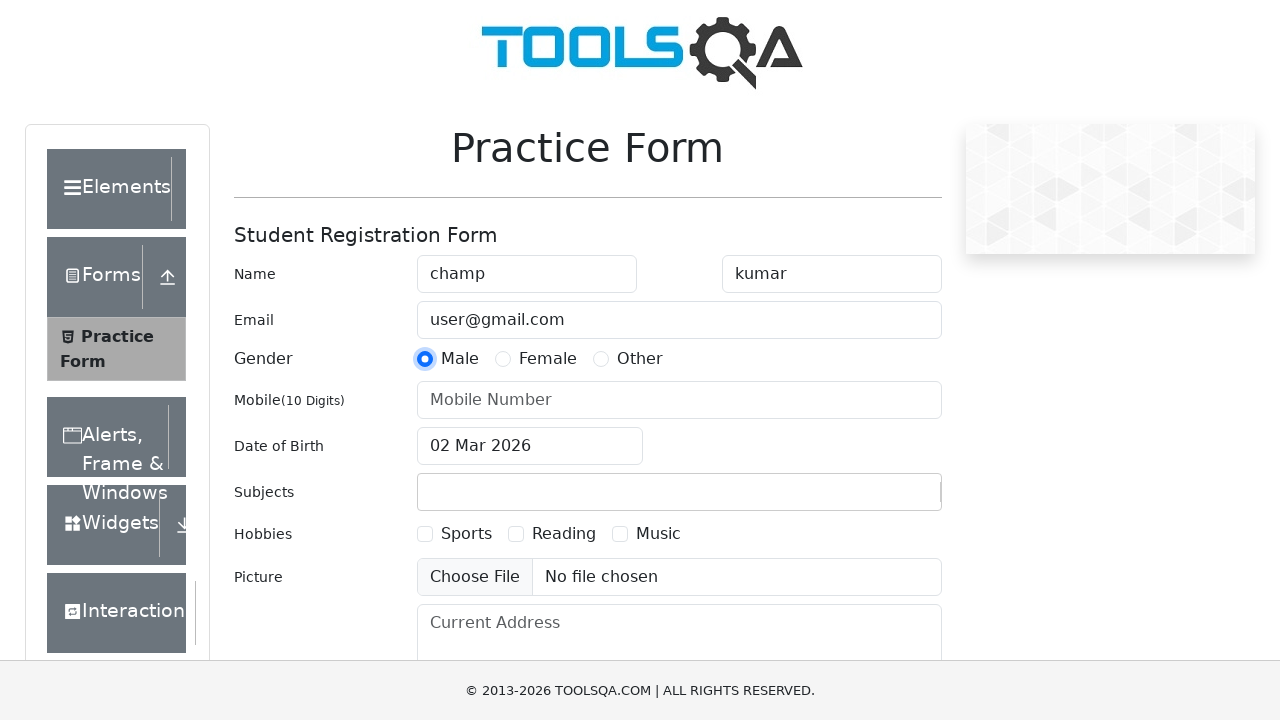

Filled mobile number field with '1111122222' on input#userNumber
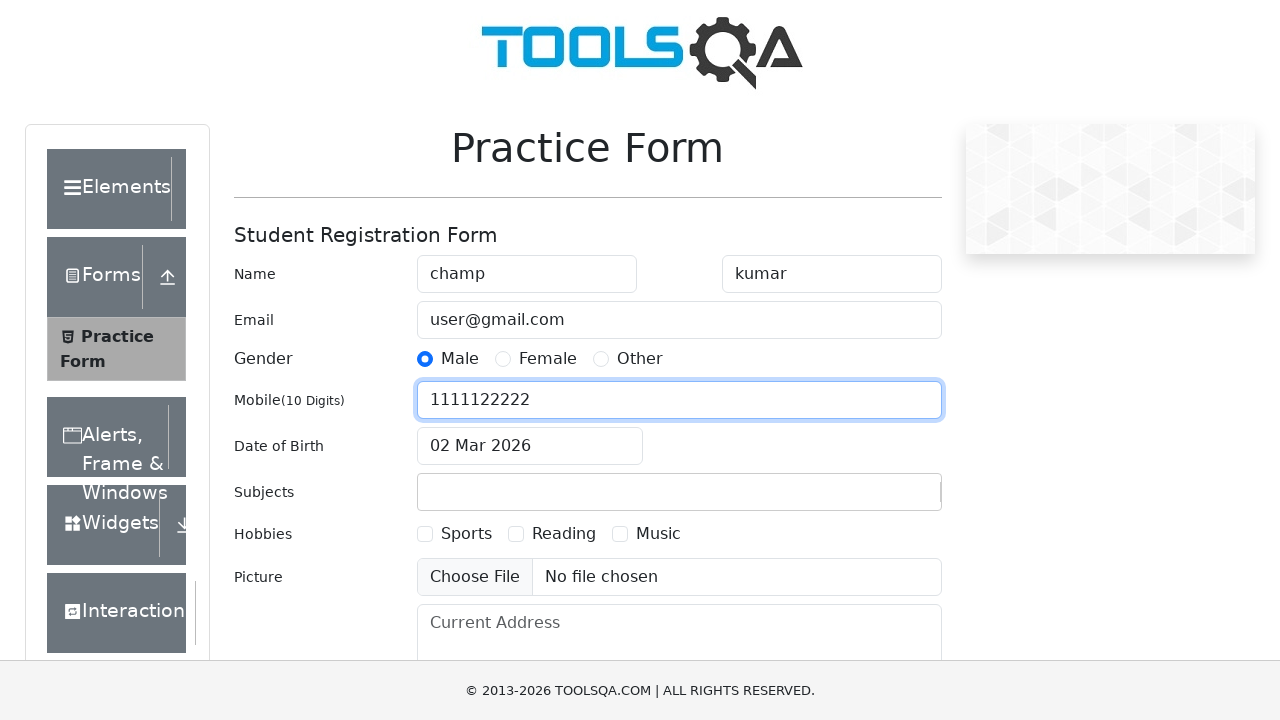

Clicked date of birth input to open datepicker at (530, 446) on input#dateOfBirthInput
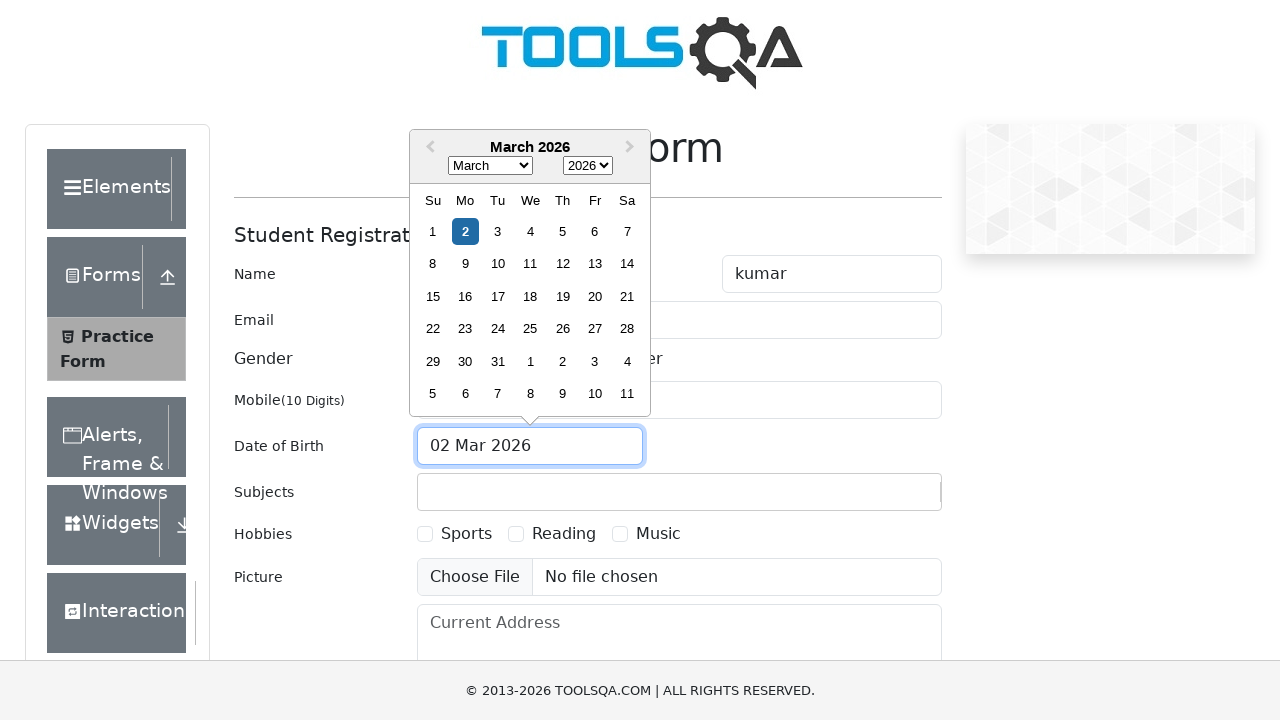

Selected December from month dropdown on select.react-datepicker__month-select
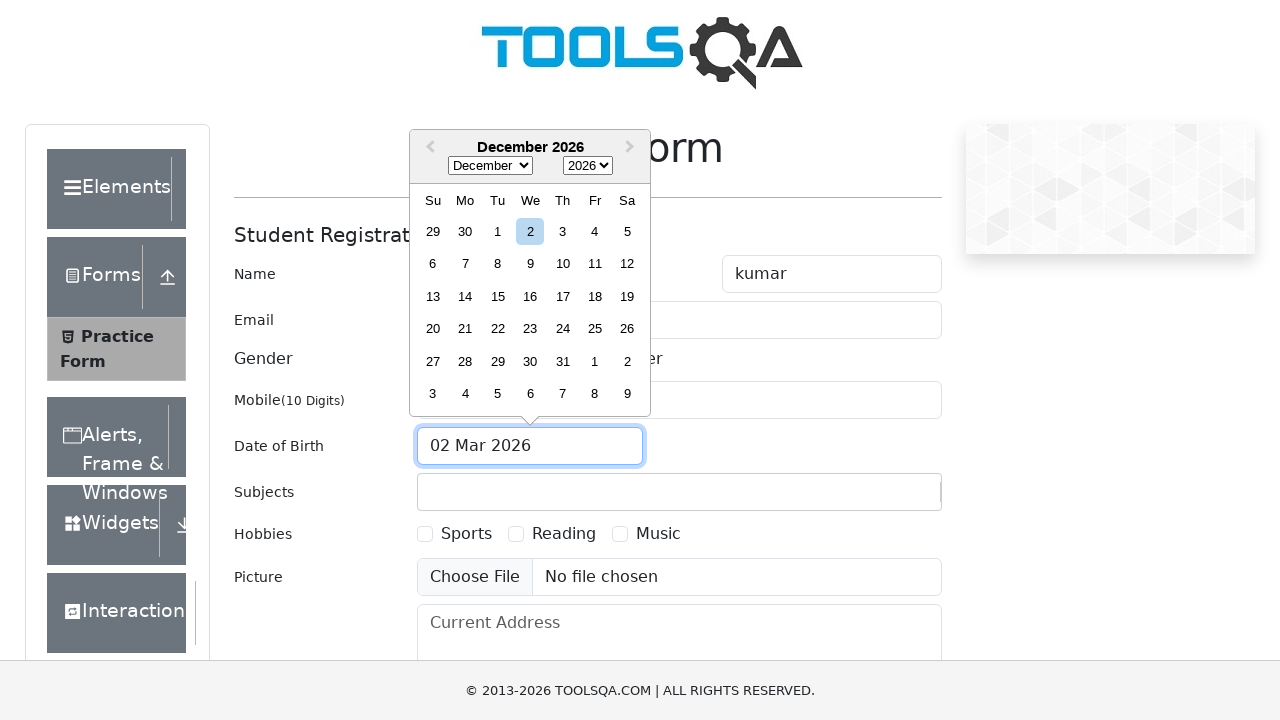

Selected 1993 from year dropdown on select.react-datepicker__year-select
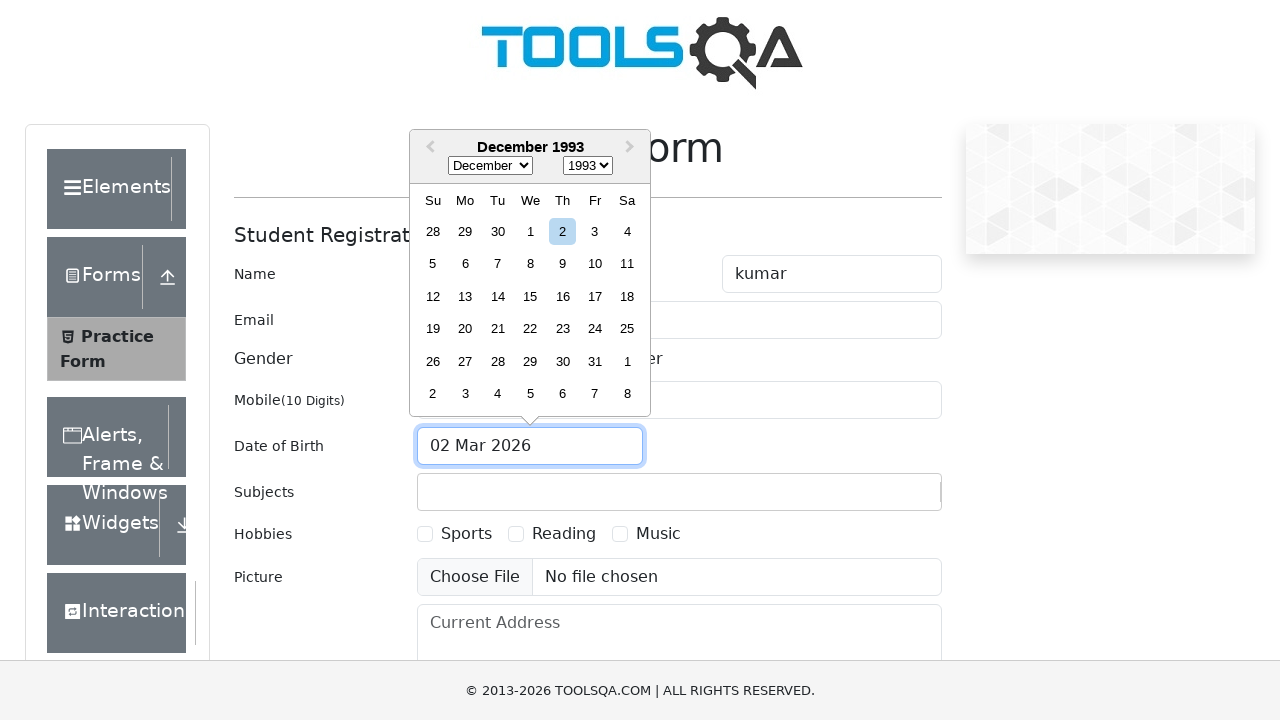

Selected day 16 from calendar (date of birth: December 16, 1993) at (562, 296) on div.react-datepicker__day--016:not(.react-datepicker__day--outside-month)
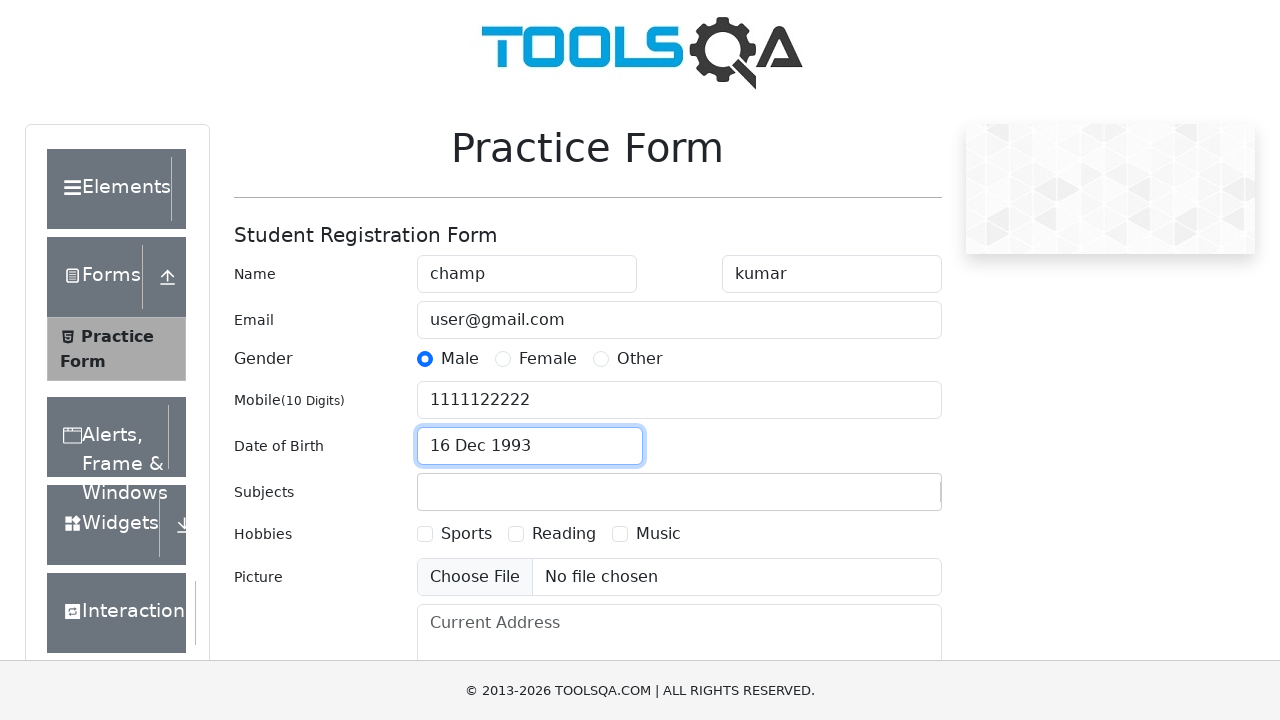

Filled current address field with 'Colony No. 4' on textarea#currentAddress
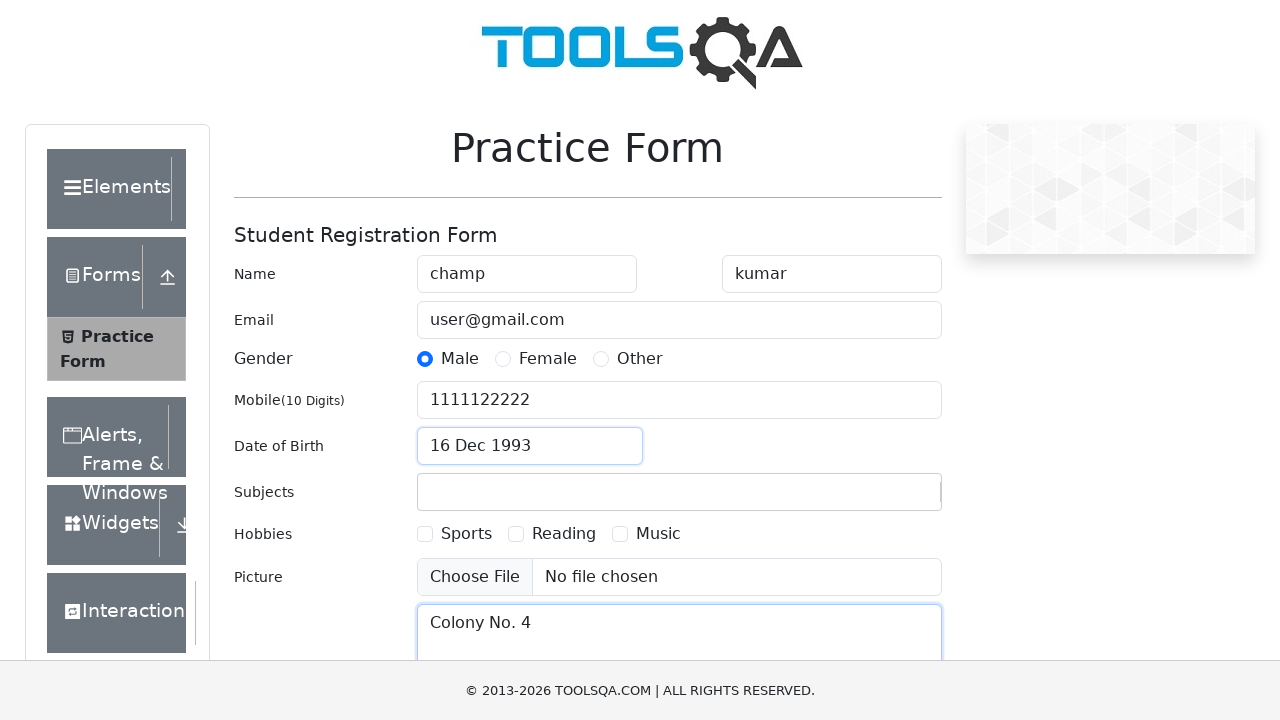

Scrolled submit button into view
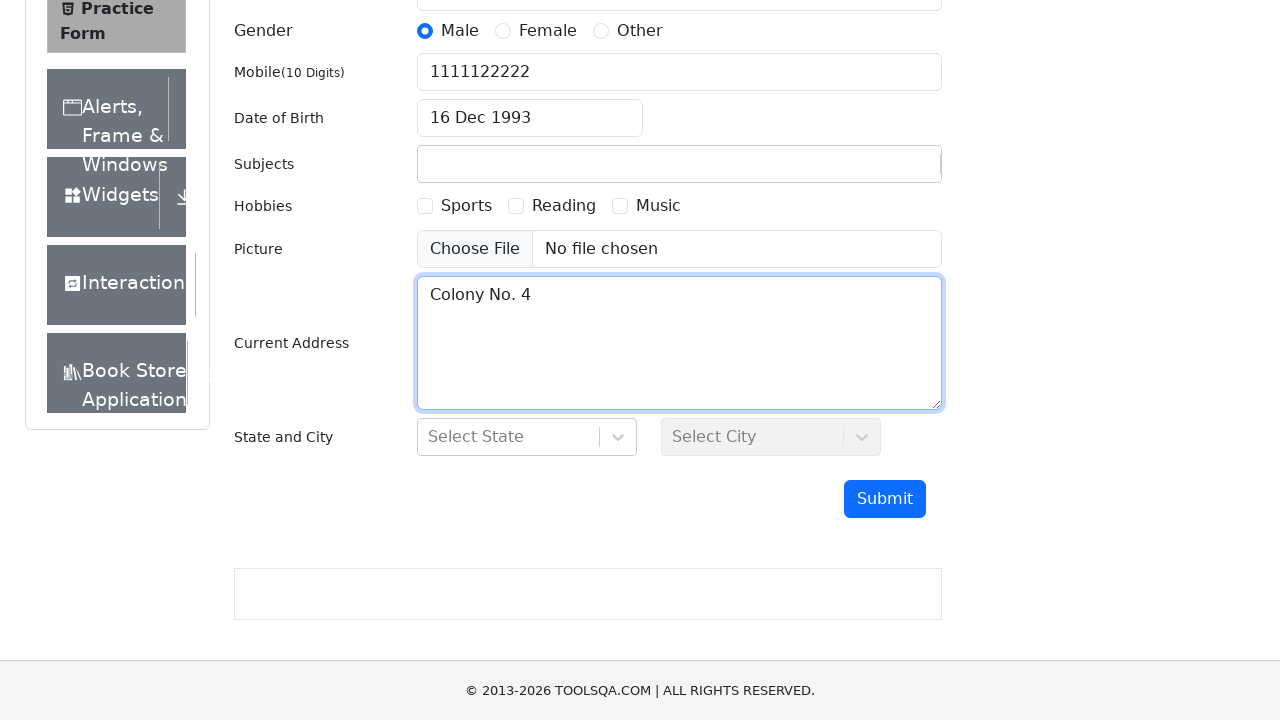

Clicked submit button to submit the form at (885, 499) on button#submit
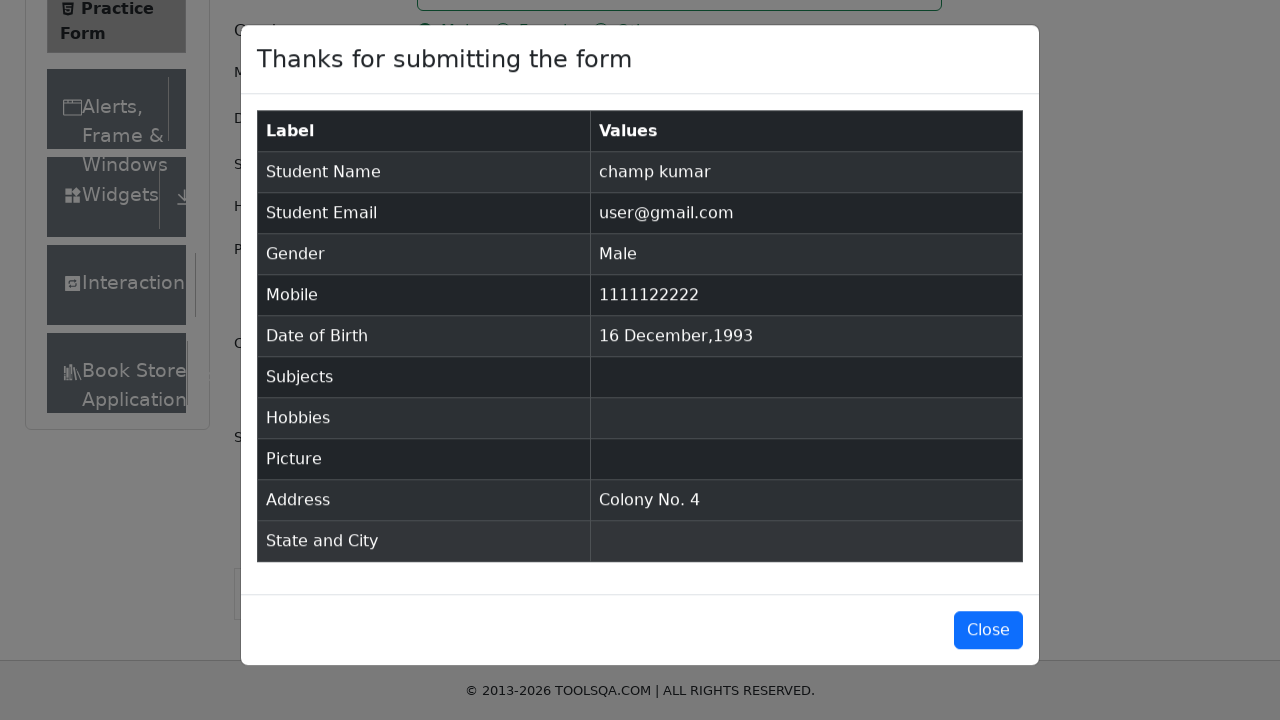

Form submission confirmation modal appeared
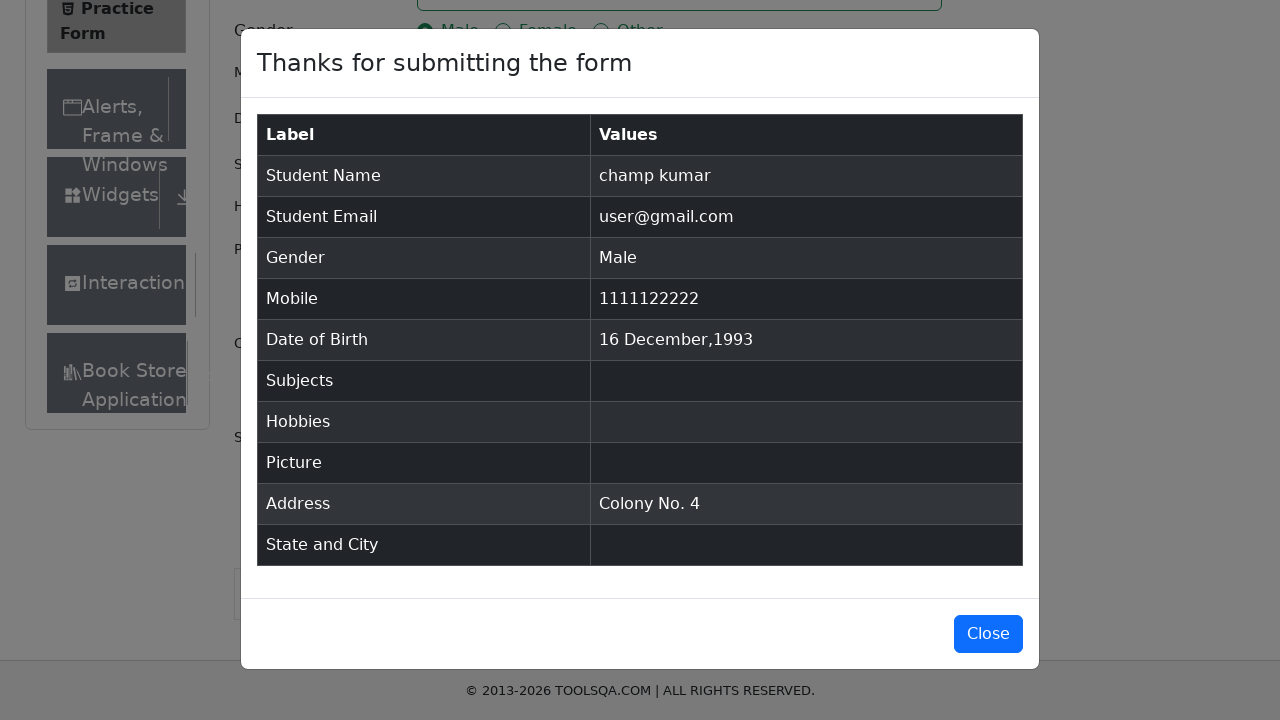

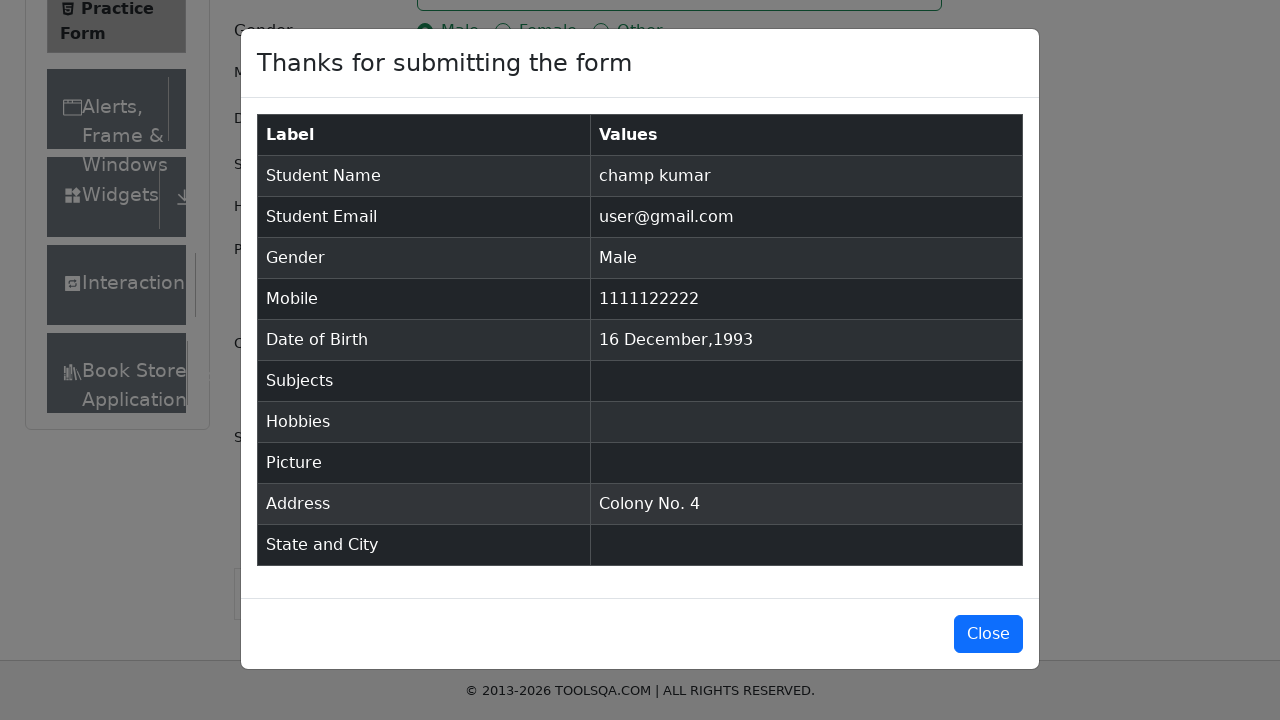